Navigates to the Checkboxes page and tests toggling the first checkbox on and off

Starting URL: https://the-internet.herokuapp.com/

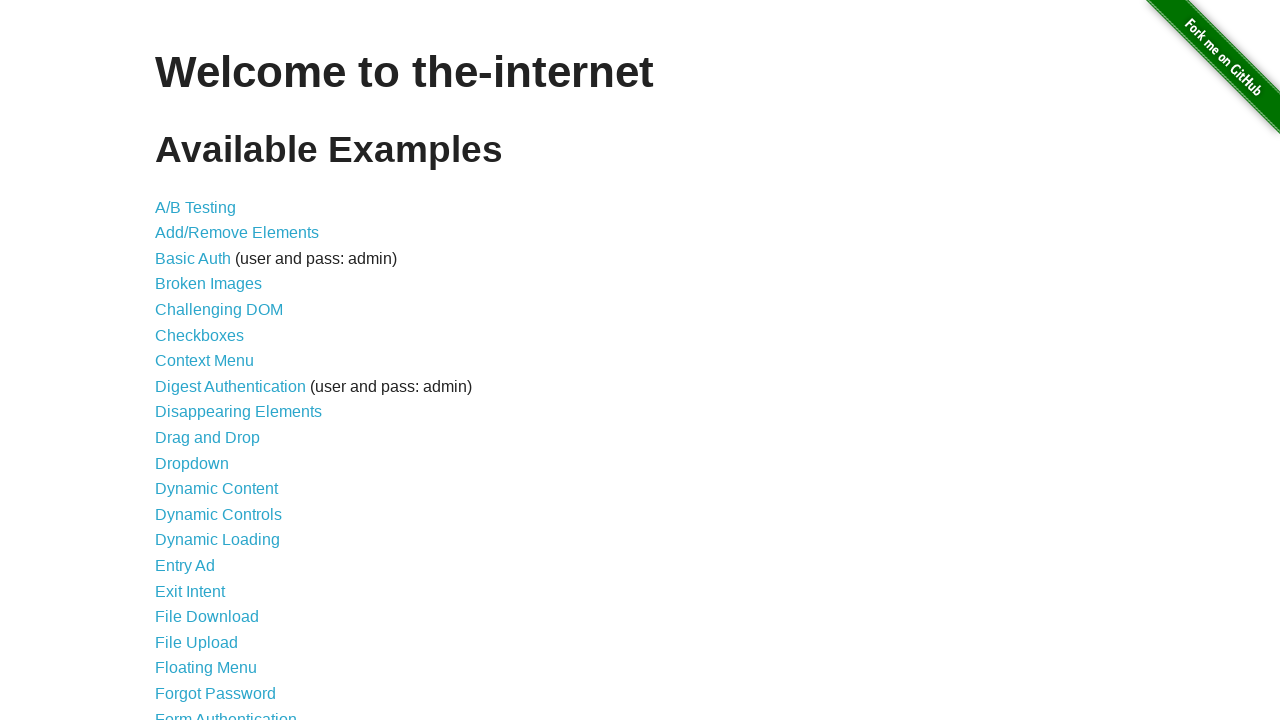

Clicked on Checkboxes link from main menu at (200, 335) on a[href='/checkboxes']
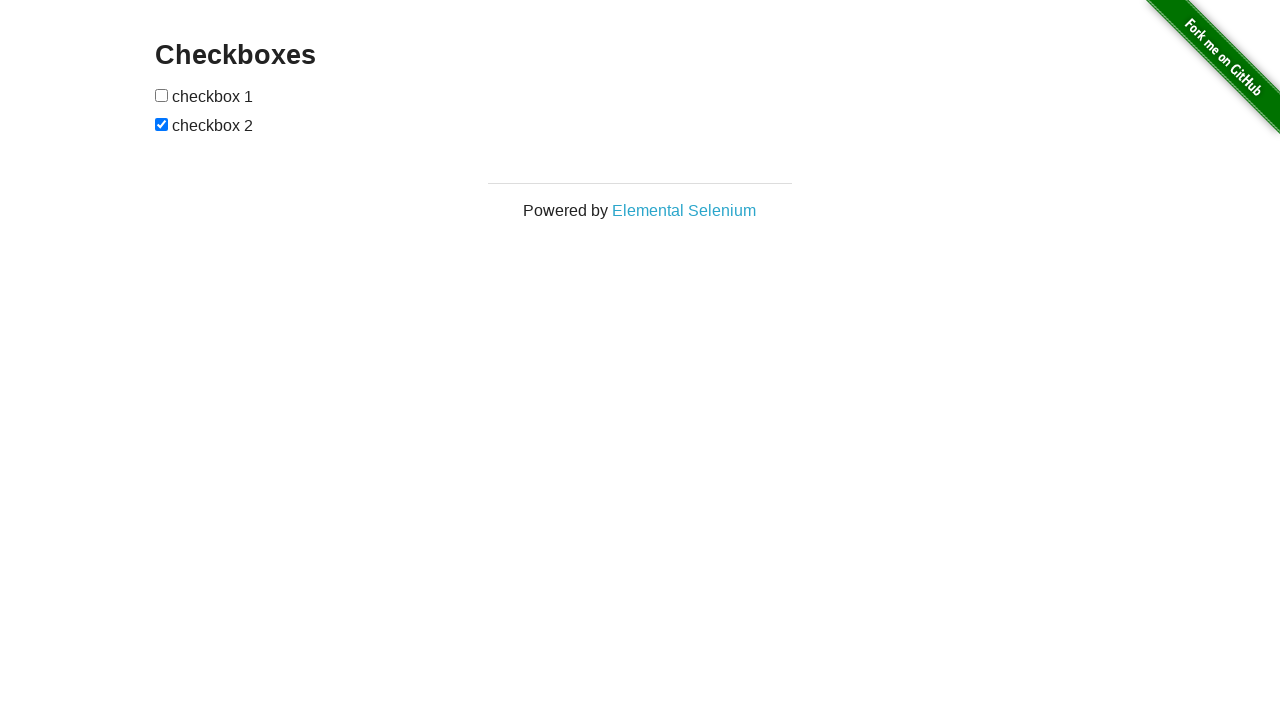

Checkboxes page loaded and checkbox elements are visible
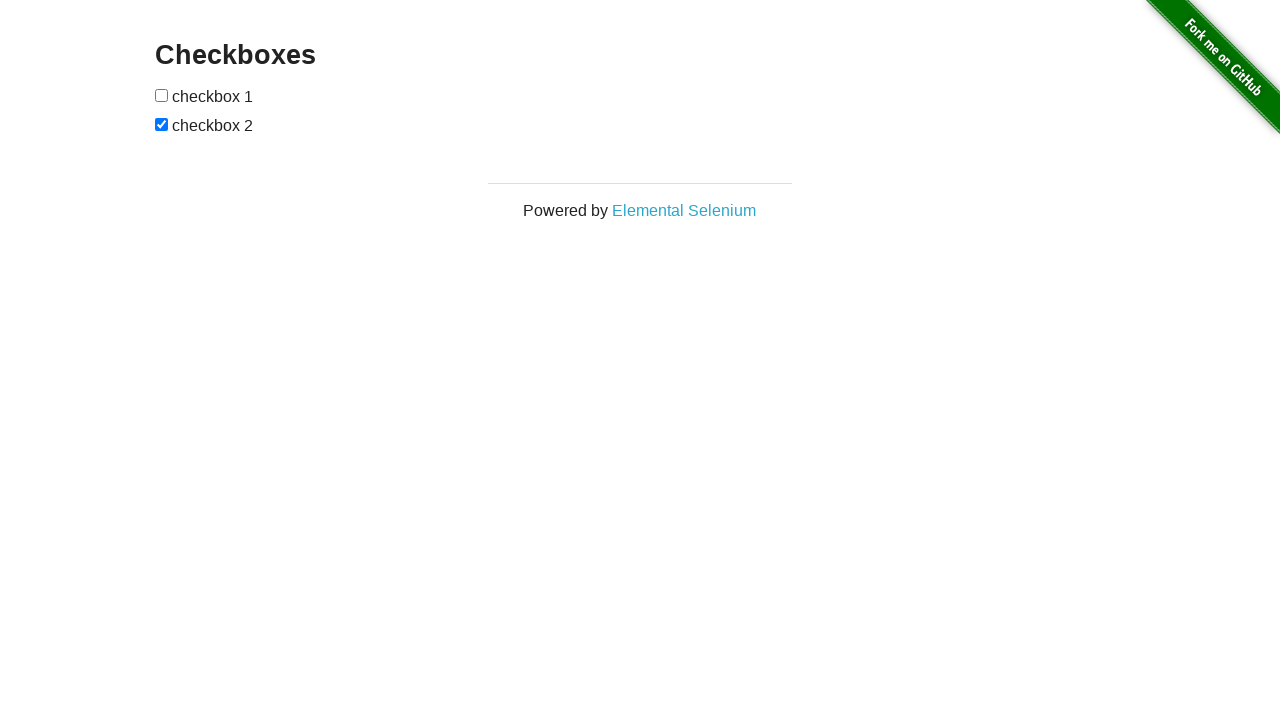

Located the first checkbox element
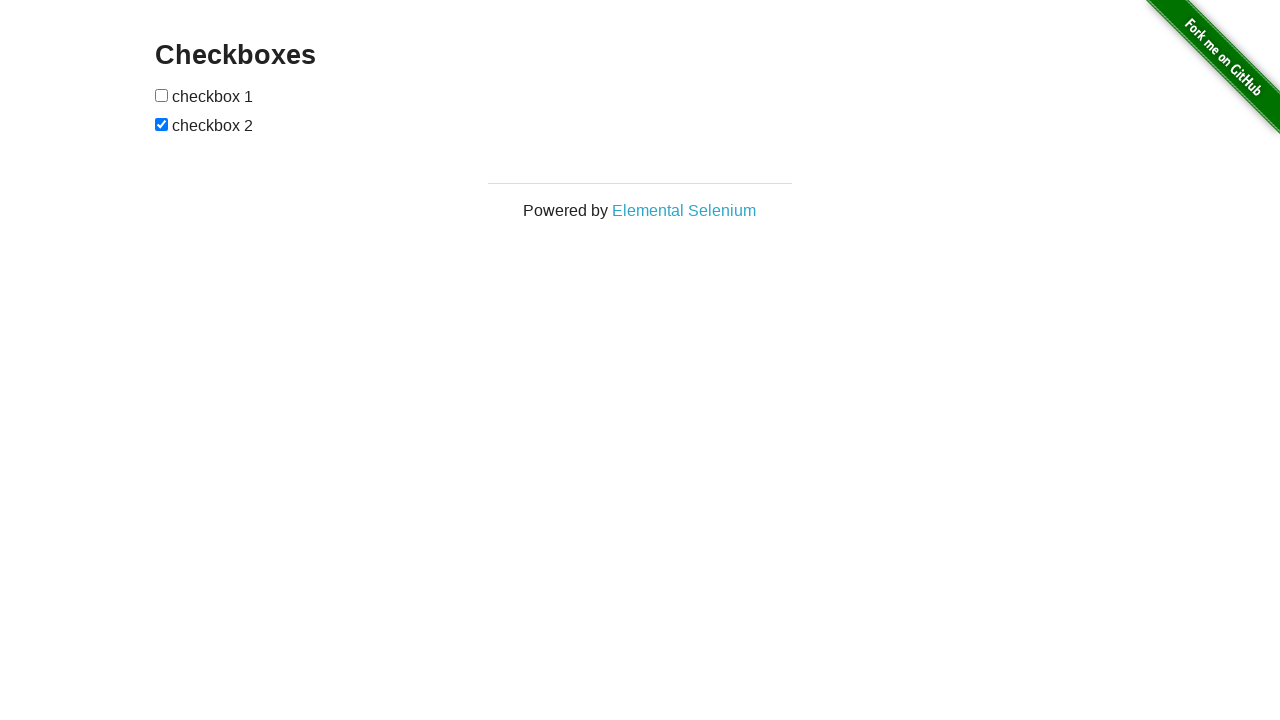

Clicked the first checkbox to select it at (162, 95) on input[type='checkbox'] >> nth=0
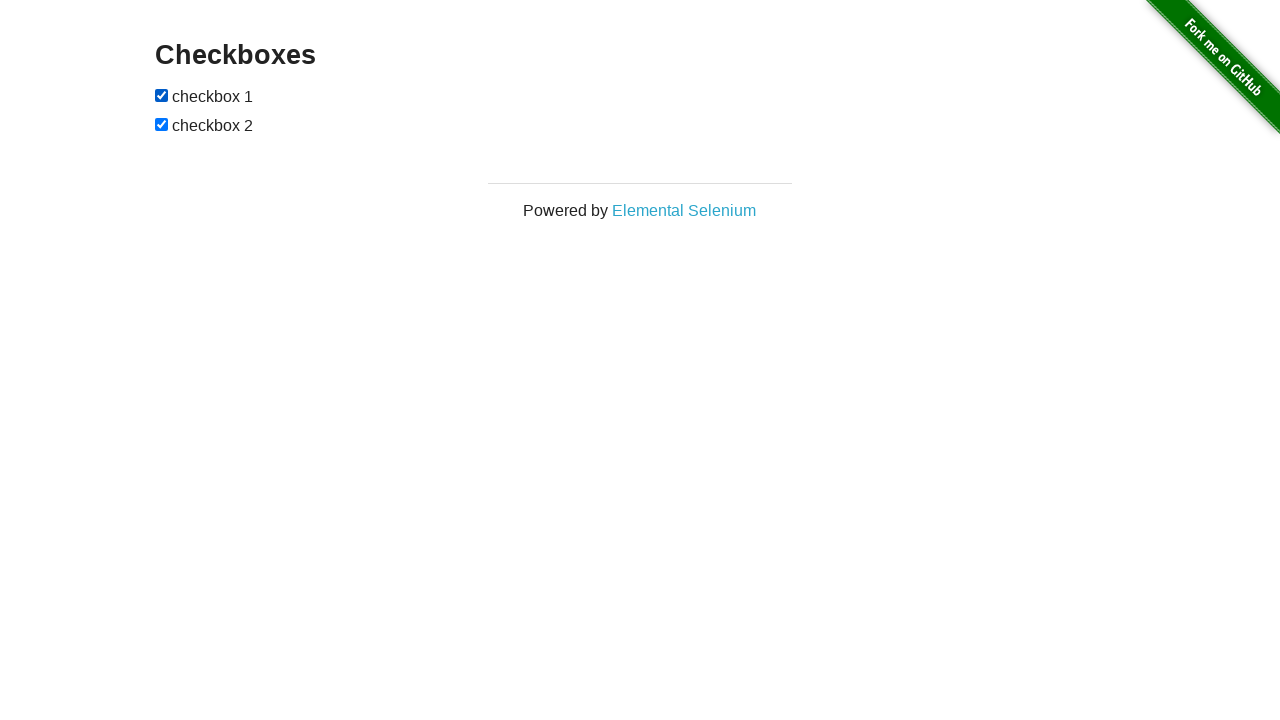

Verified that the first checkbox is now checked
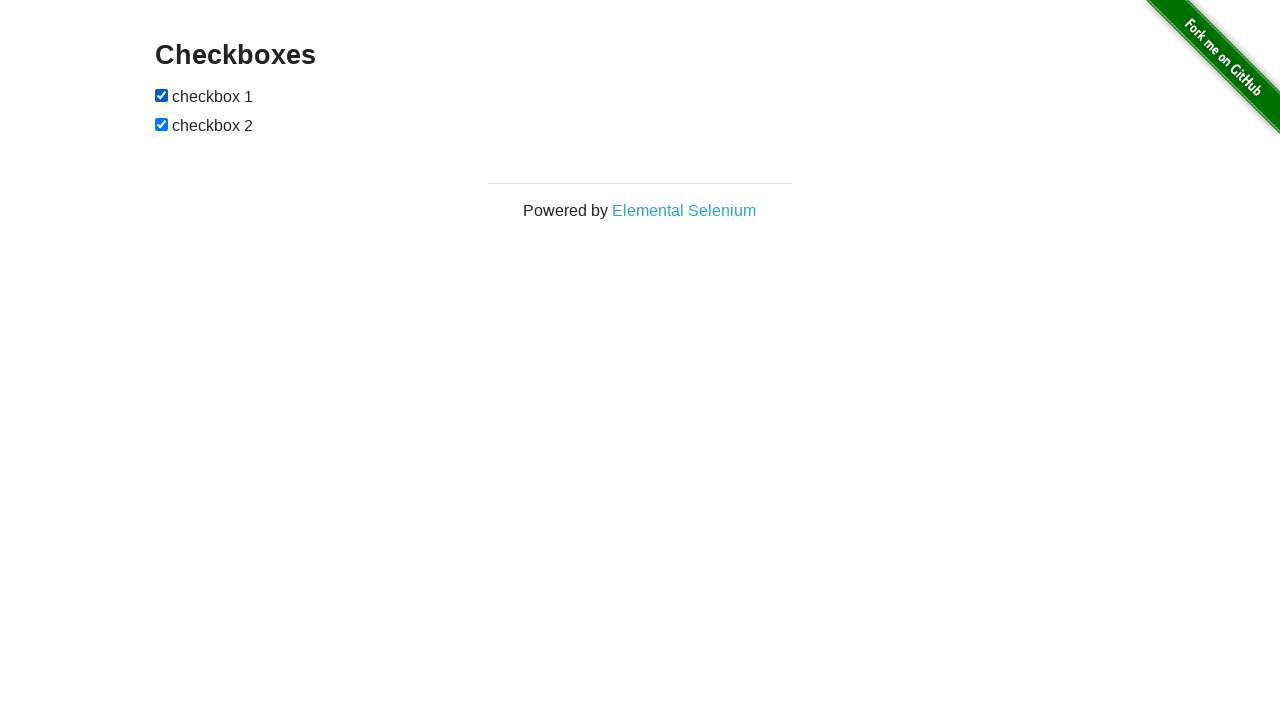

Clicked the first checkbox again to unselect it at (162, 95) on input[type='checkbox'] >> nth=0
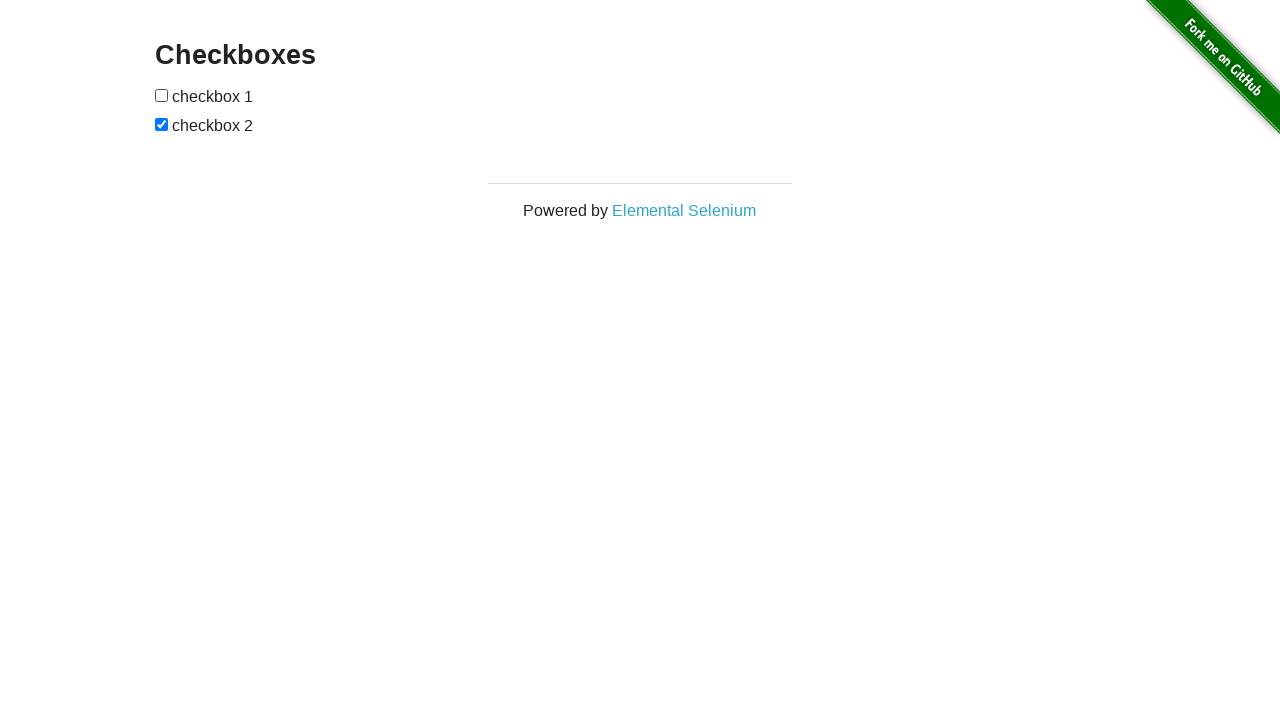

Verified that the first checkbox is now unchecked
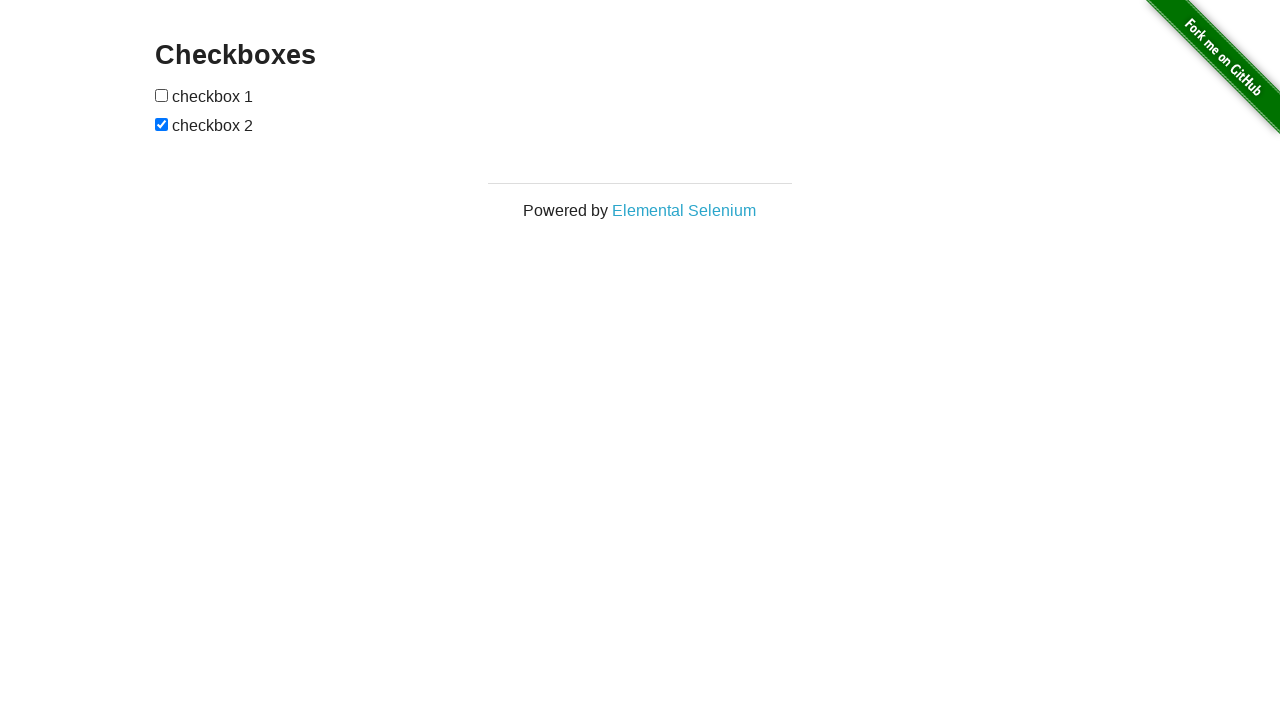

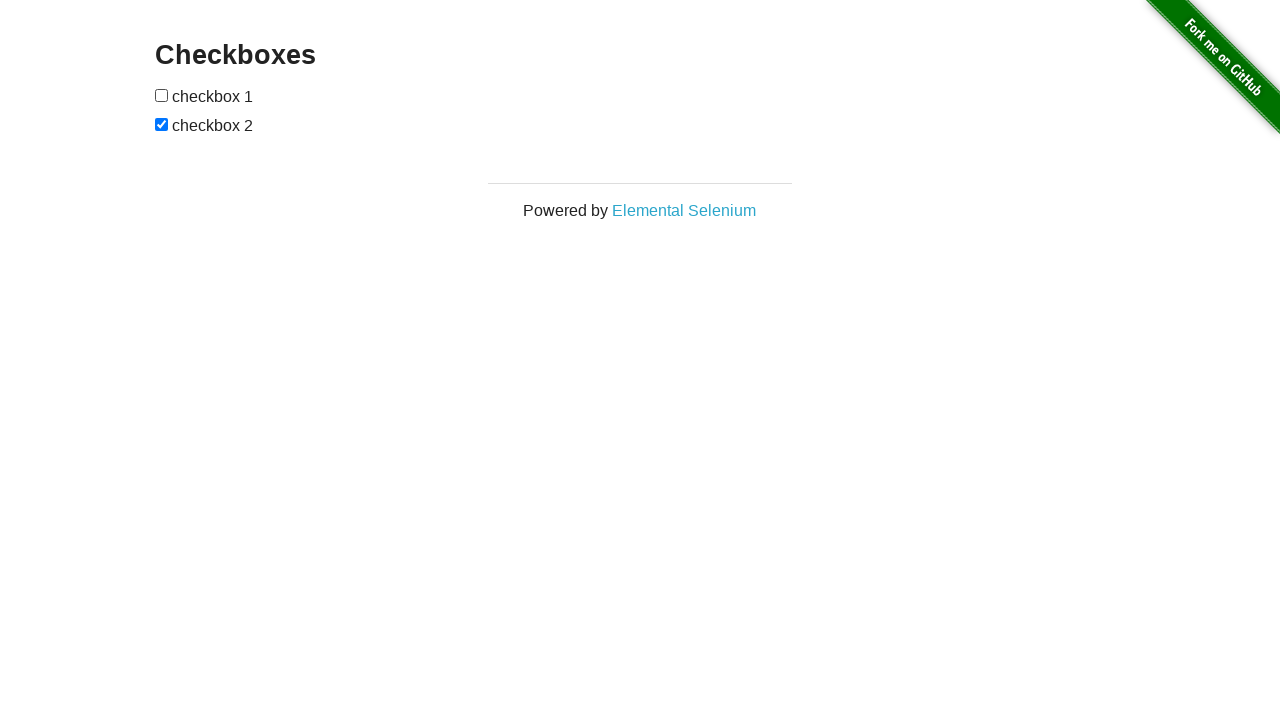